Tests keyboard navigation on Reliance Digital homepage by performing Page Down, Page Up, and Tab key presses

Starting URL: https://www.reliancedigital.in/

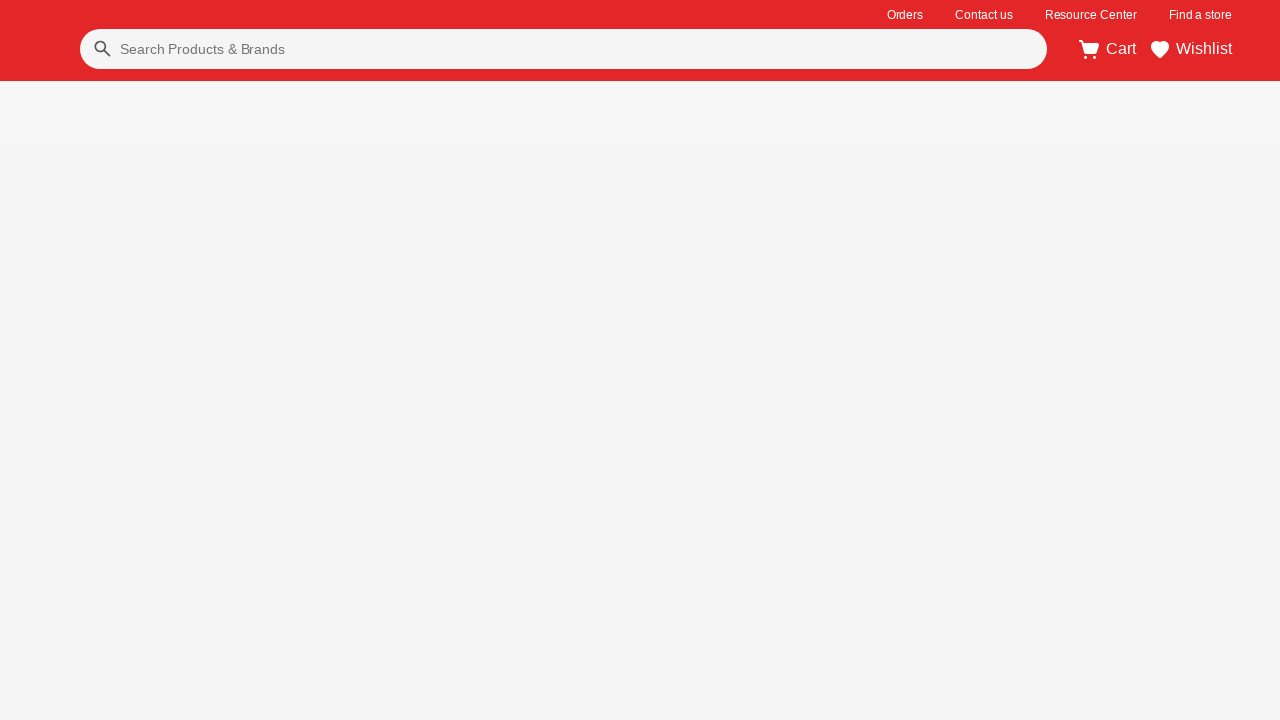

Pressed Page Down key to scroll down the Reliance Digital homepage
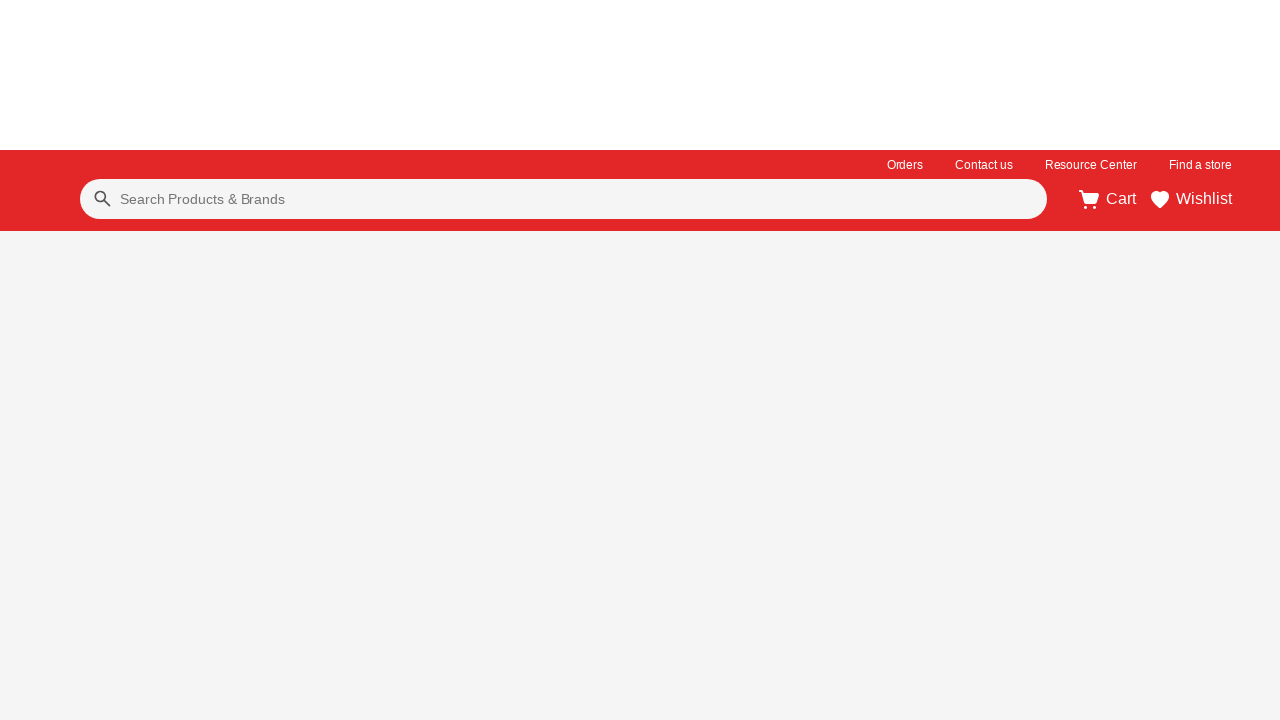

Waited 1 second for scroll animation to complete
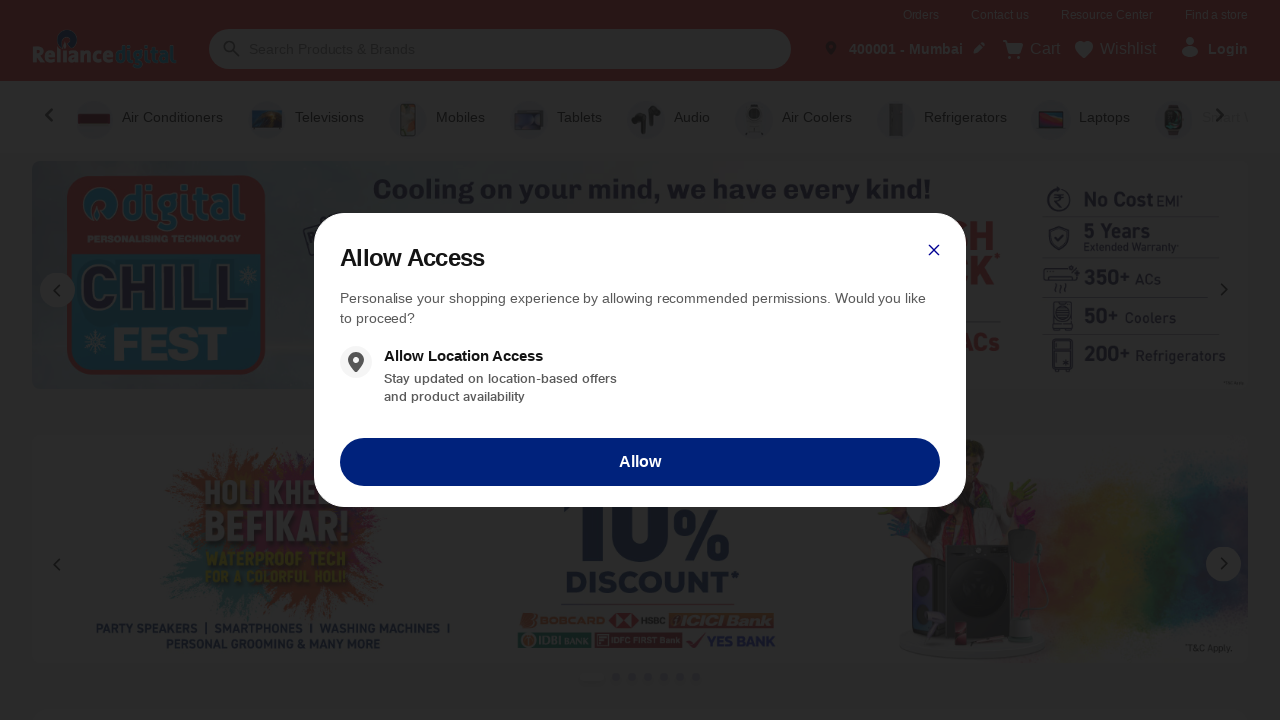

Pressed Page Up key to scroll back up the homepage
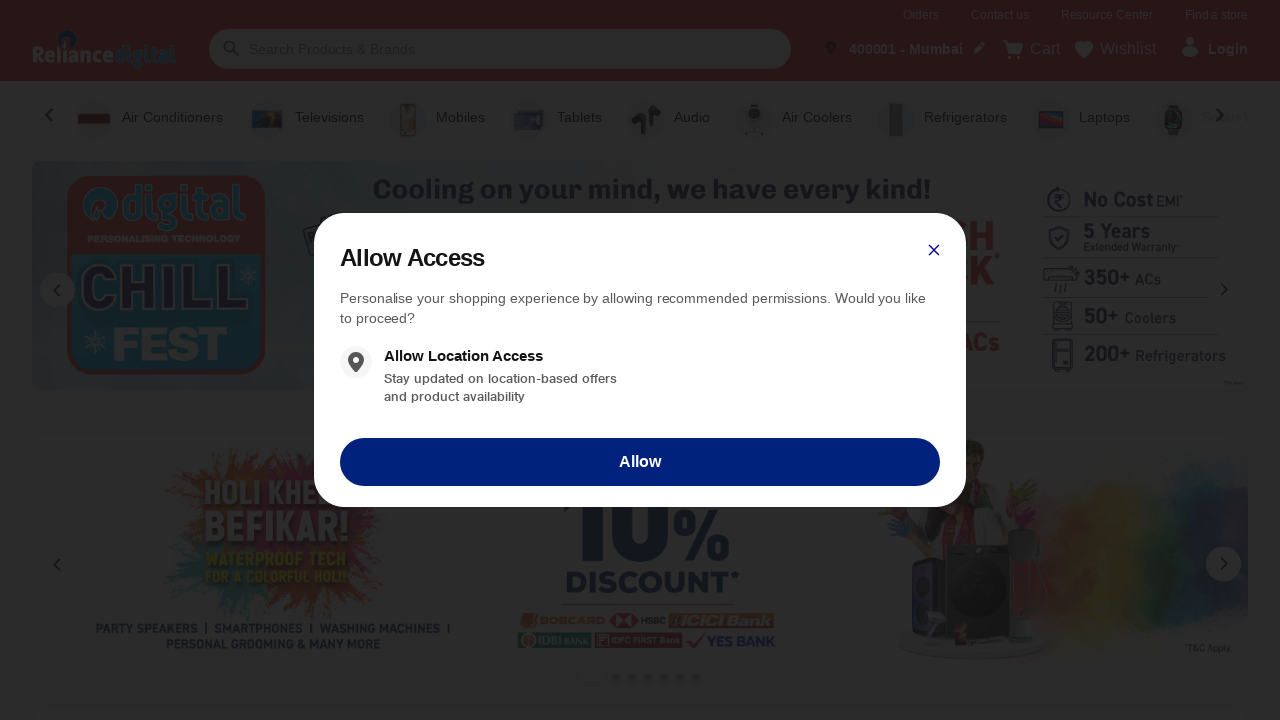

Pressed Tab key to move focus to next interactive element
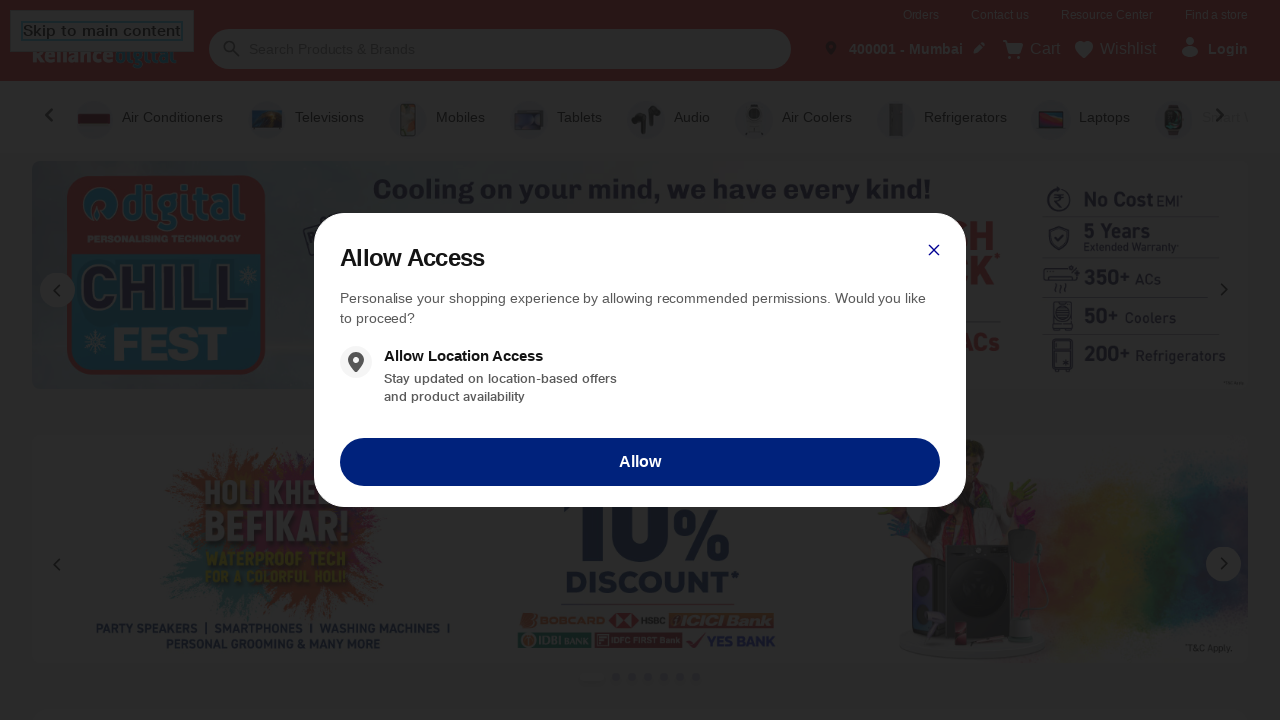

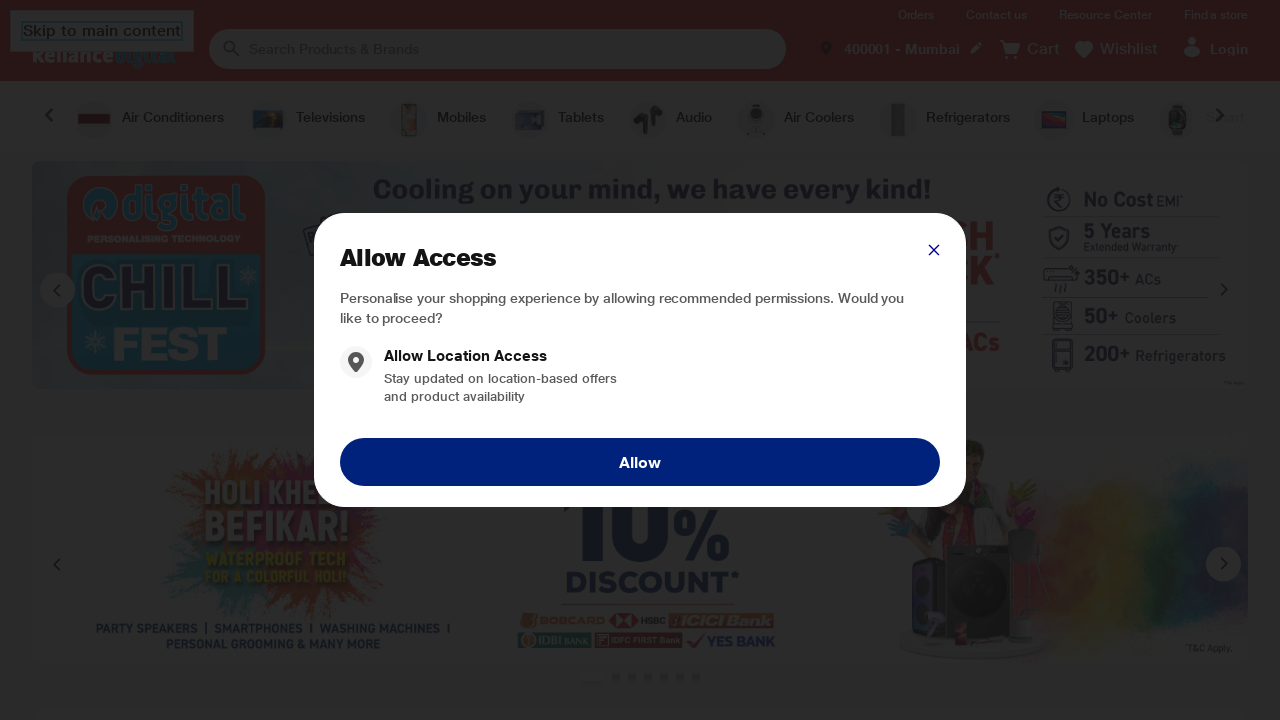